Tests the navigation functionality of the ParaBank website by clicking on various menu links (About Us, Services, Products, Locations) and navigating back after each click to verify navigation works correctly.

Starting URL: https://parabank.parasoft.com/parabank/index.htm

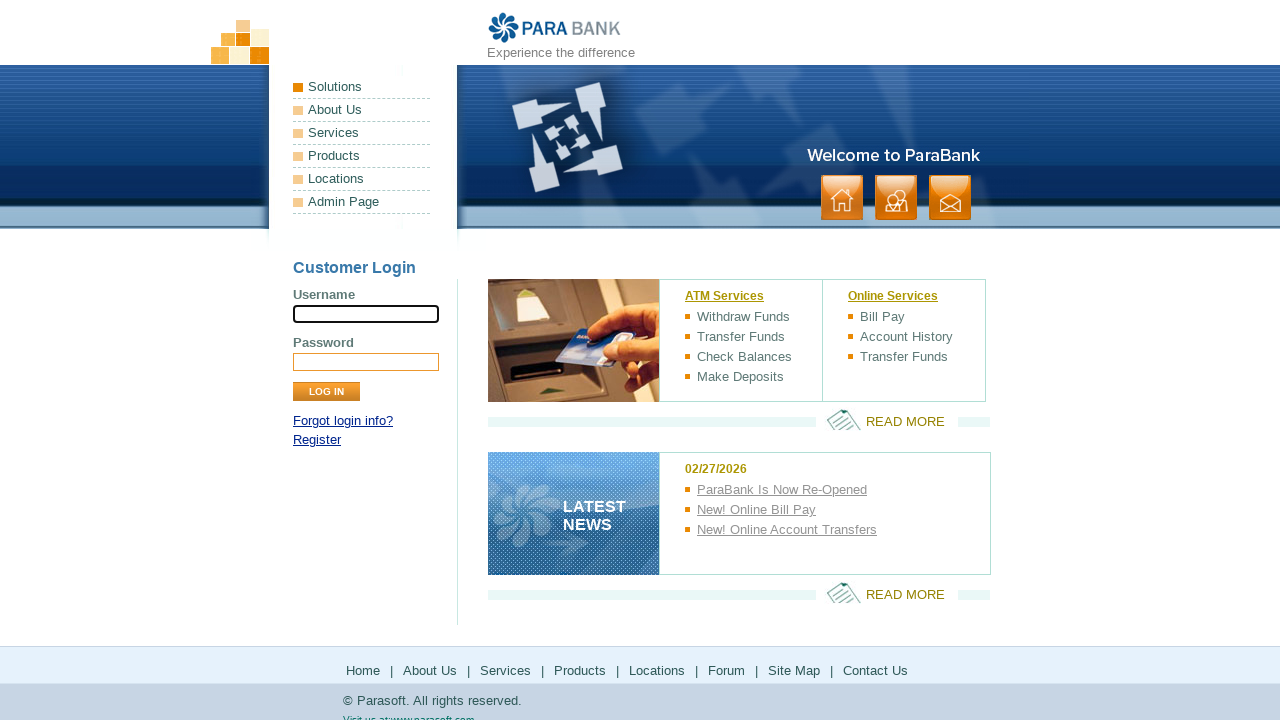

Clicked 'About Us' menu link at (362, 110) on text=About Us
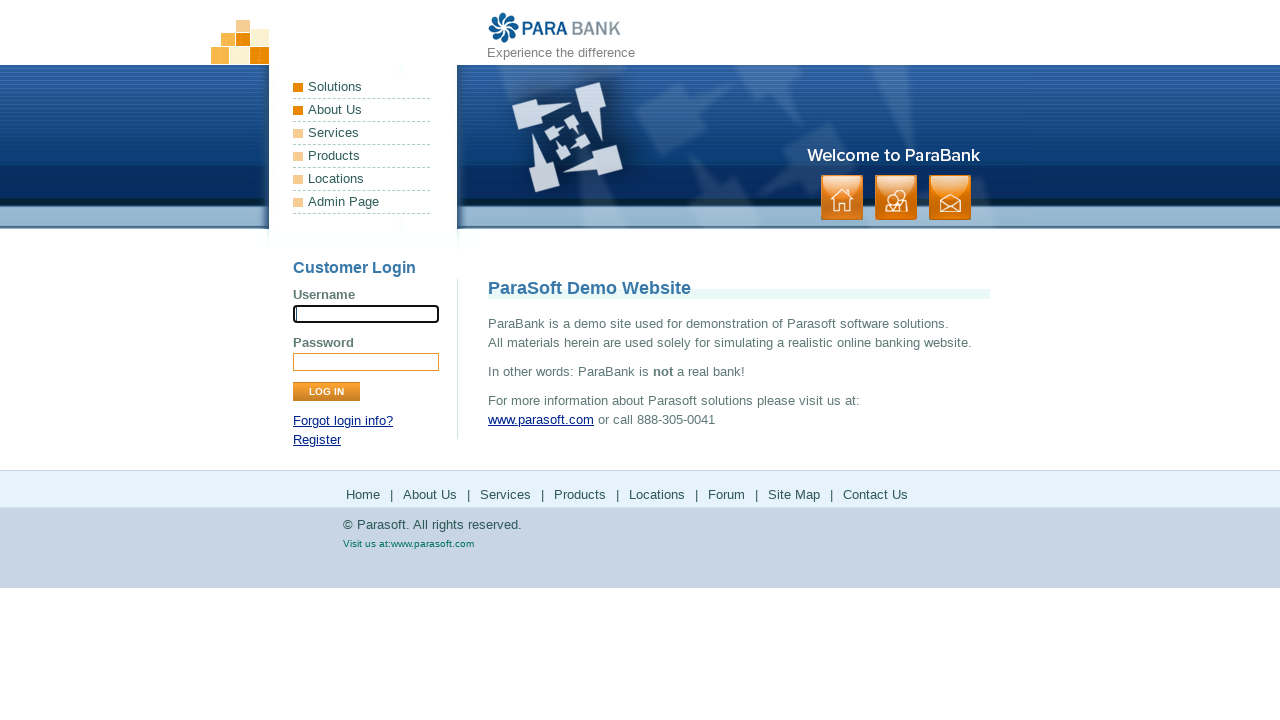

About Us page loaded successfully
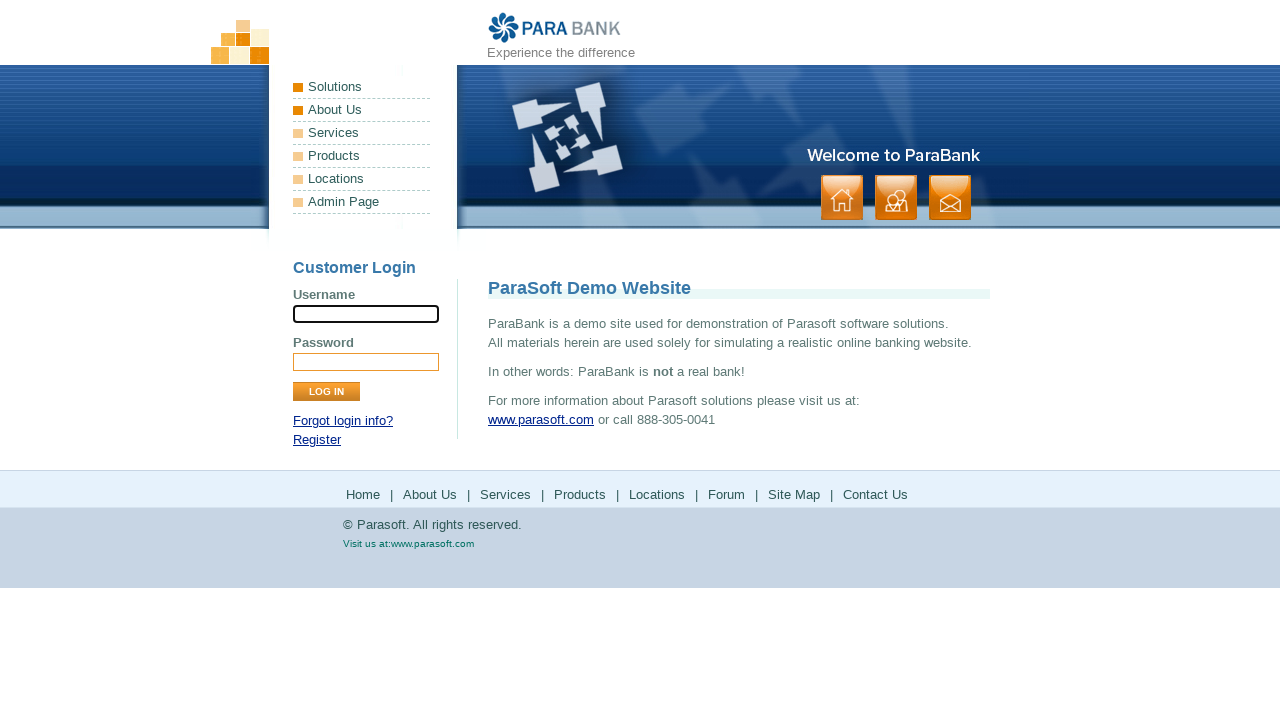

Navigated back to home page
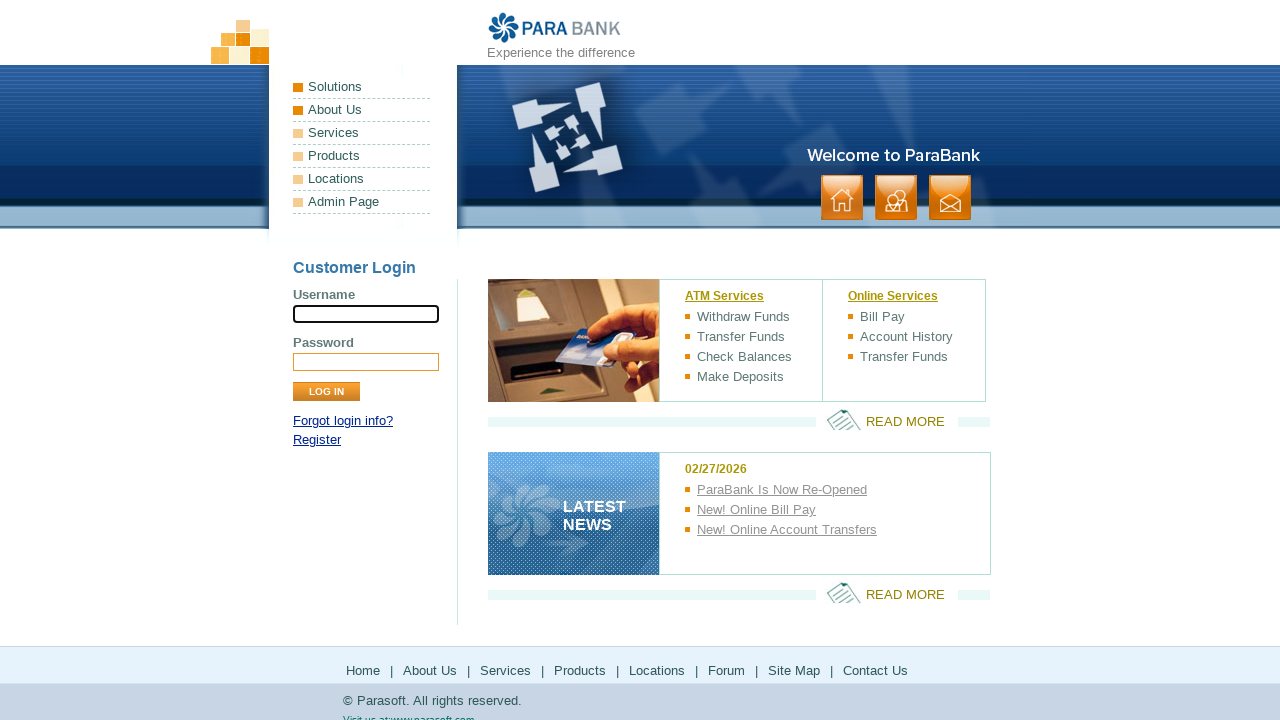

Clicked 'Services' menu link at (362, 133) on text=Services
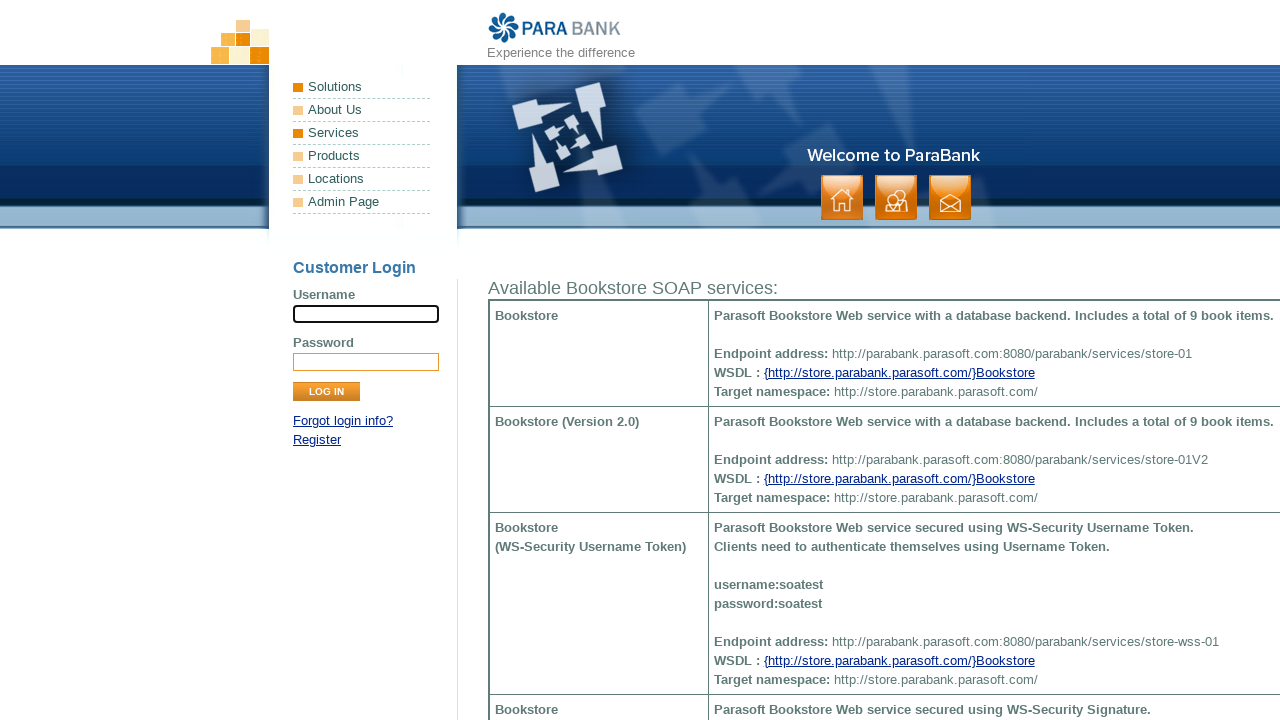

Services page loaded successfully
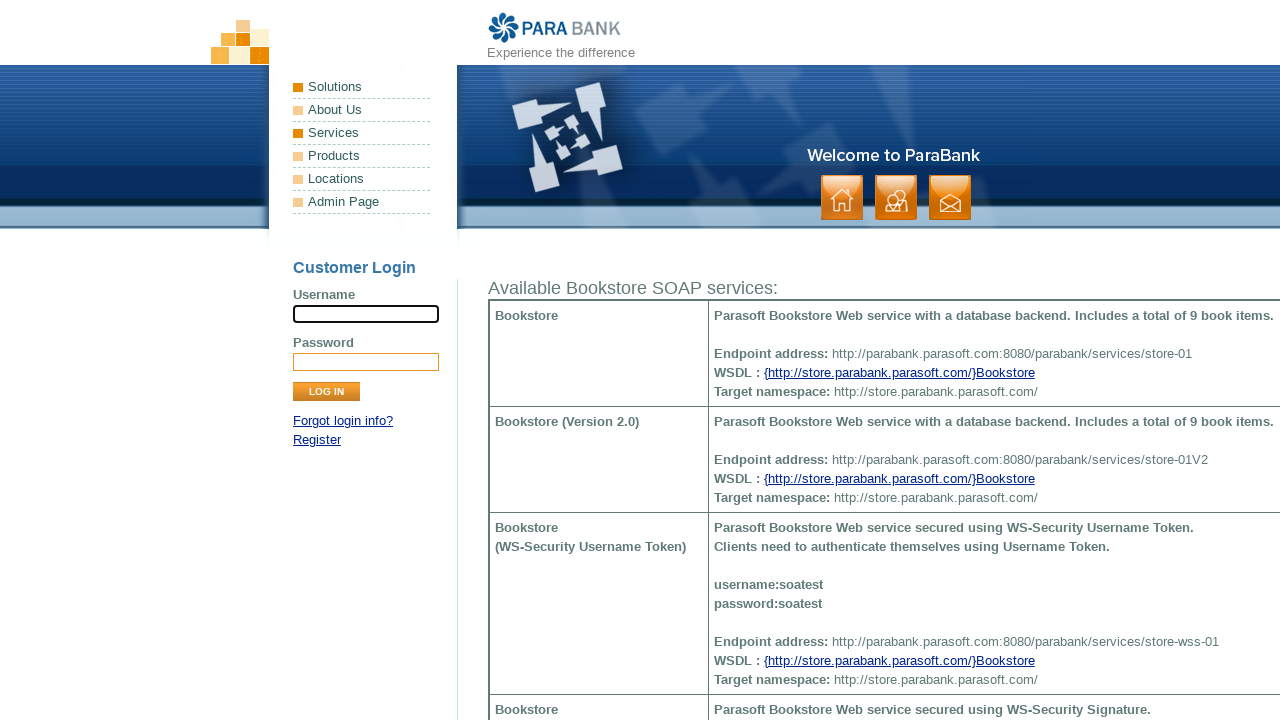

Navigated back to home page
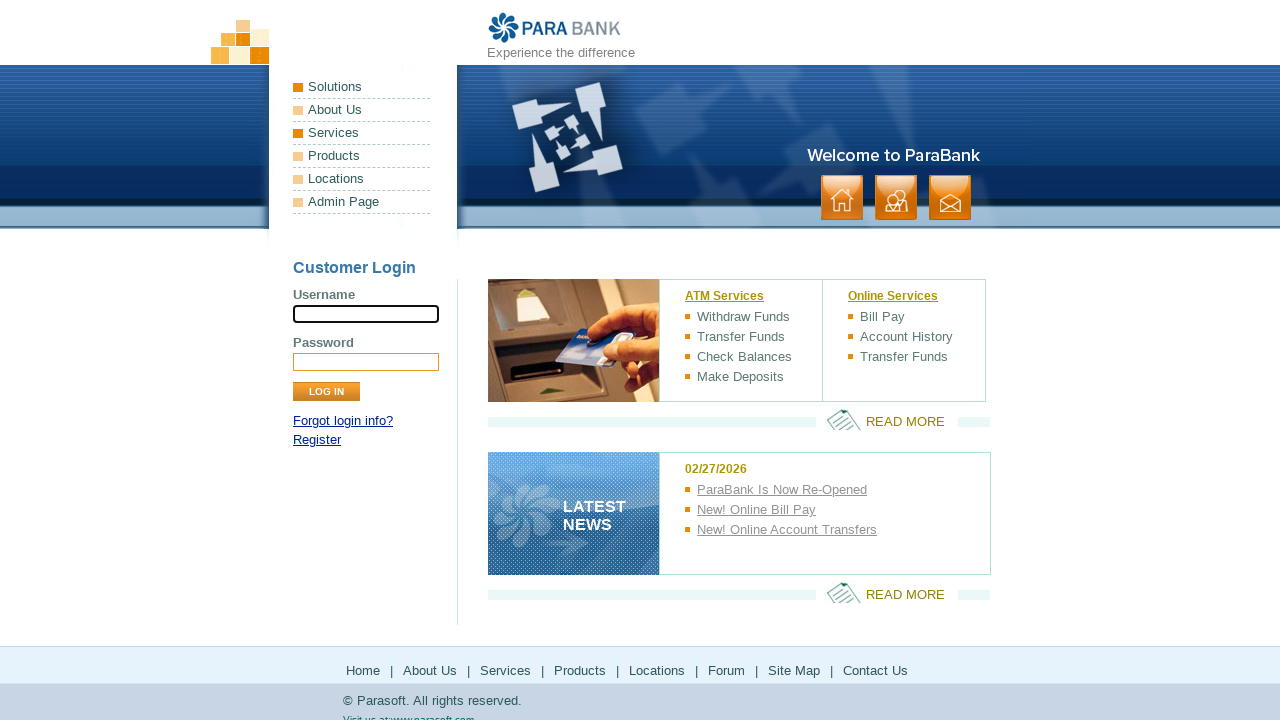

Clicked 'Products' menu link at (362, 156) on text=Products
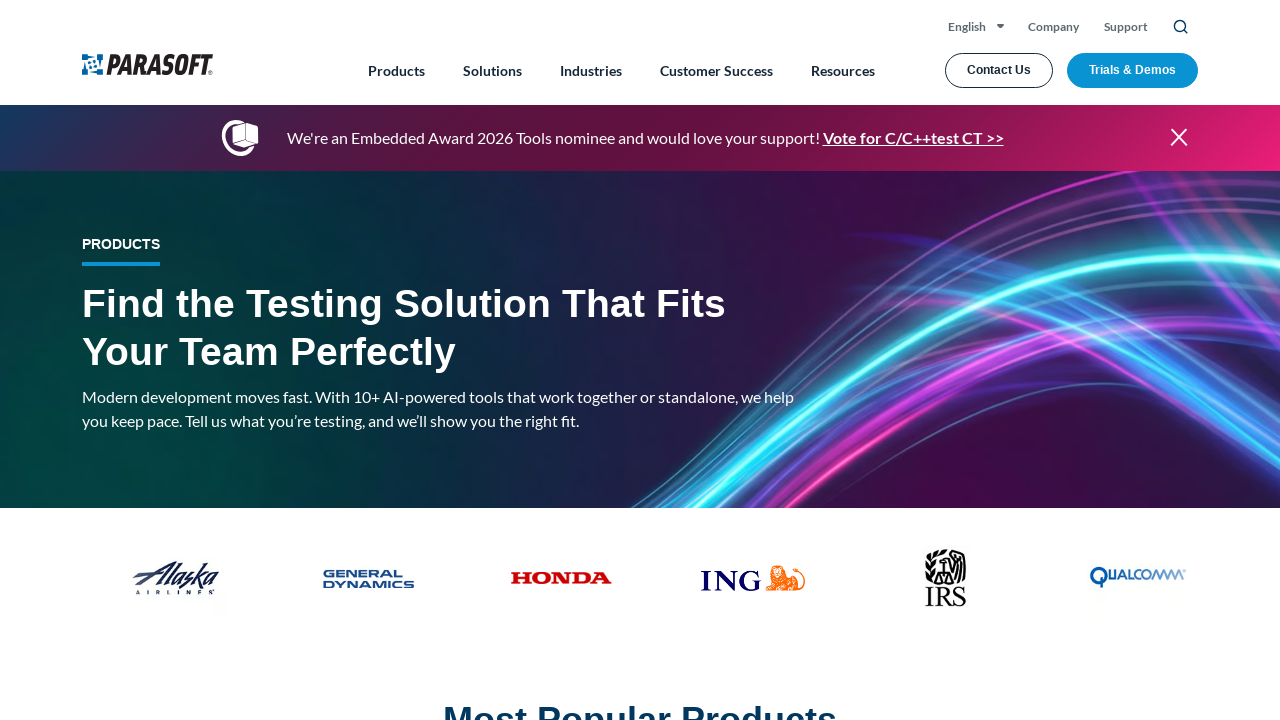

Products page loaded successfully
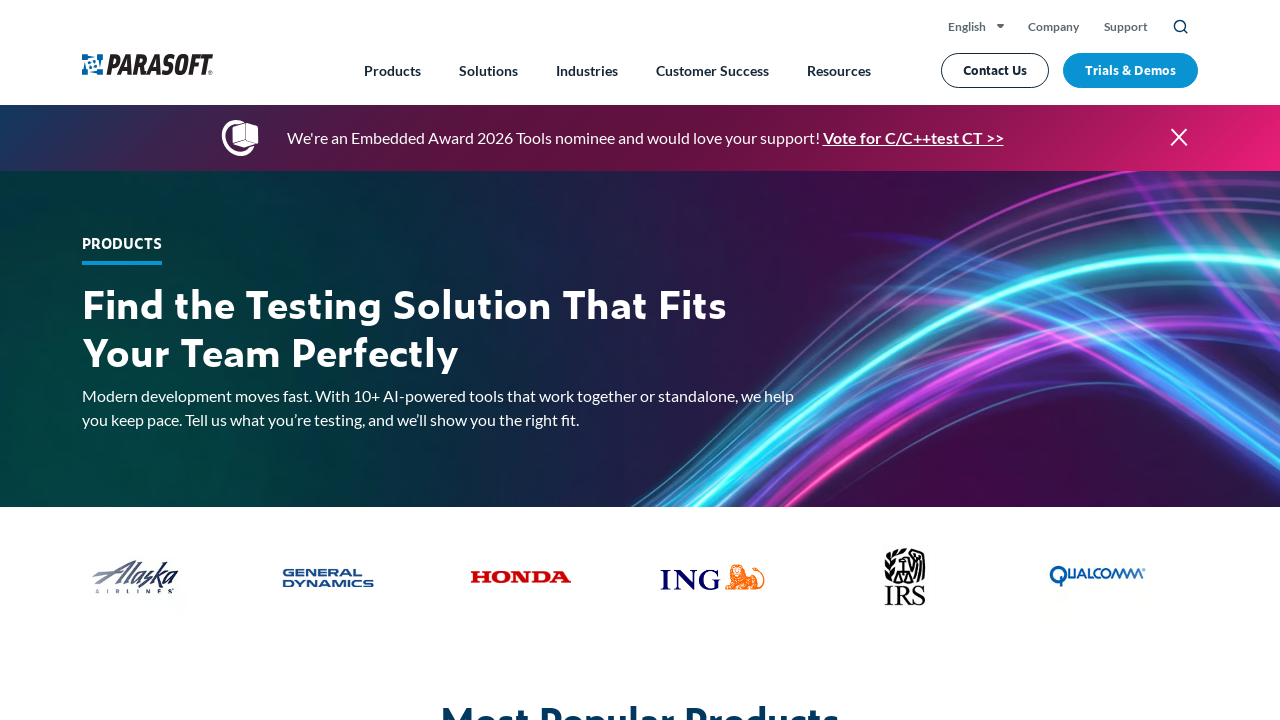

Navigated back to home page
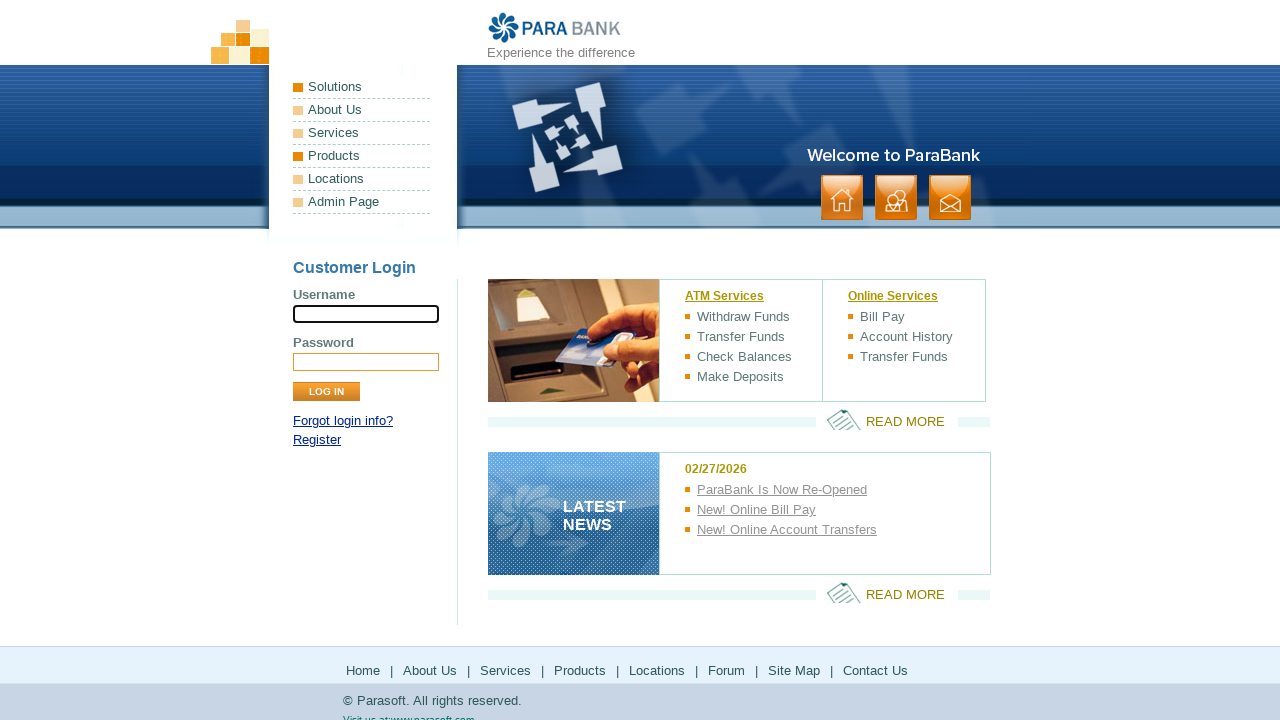

Clicked 'Locations' menu link at (362, 179) on text=Locations
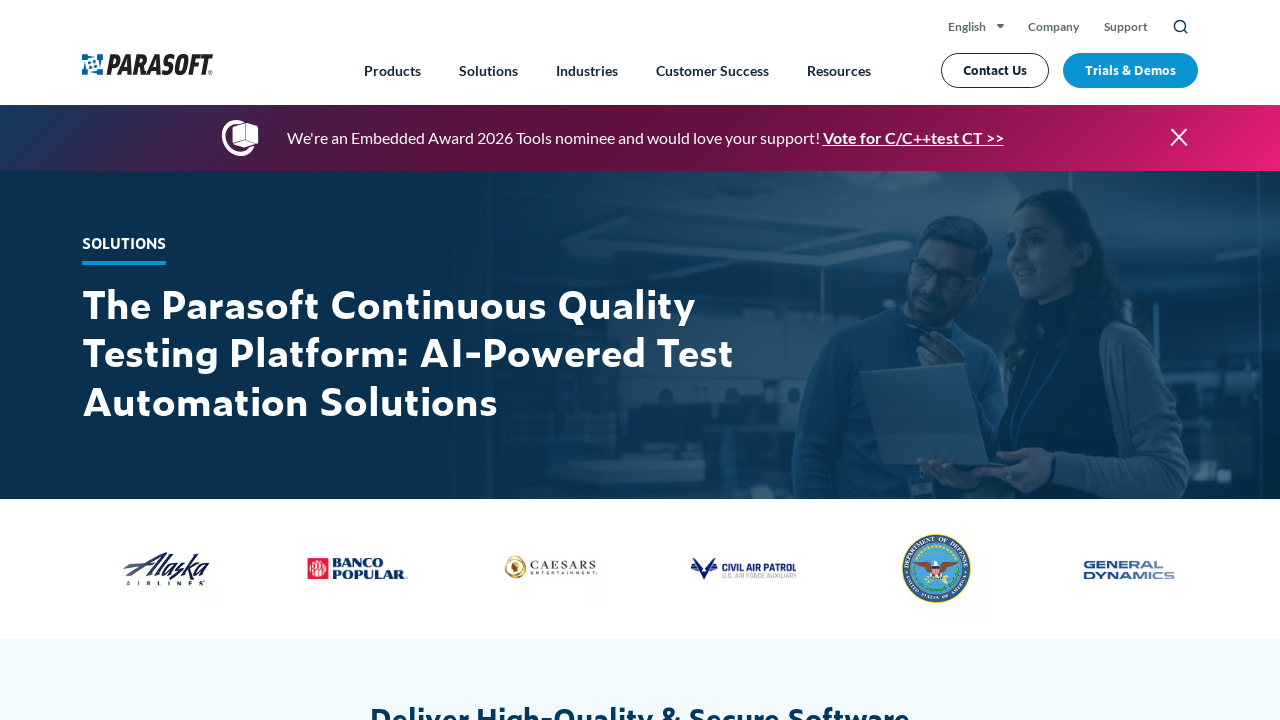

Locations page loaded successfully
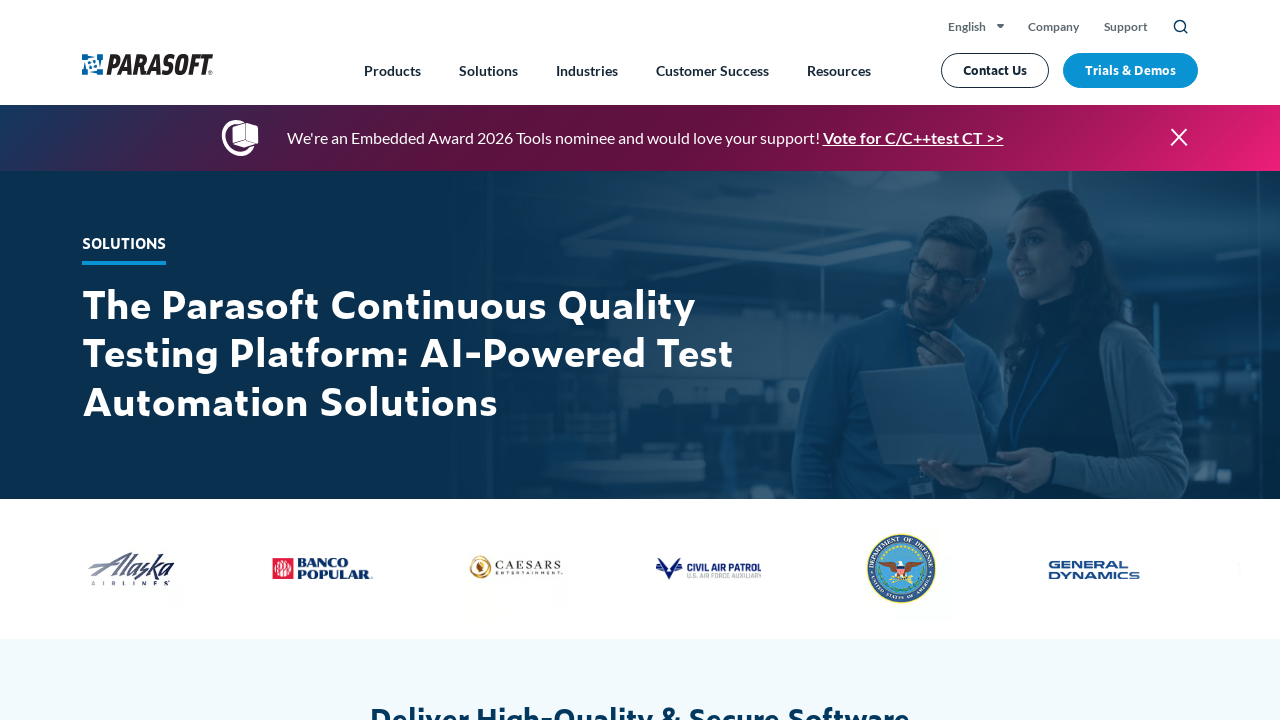

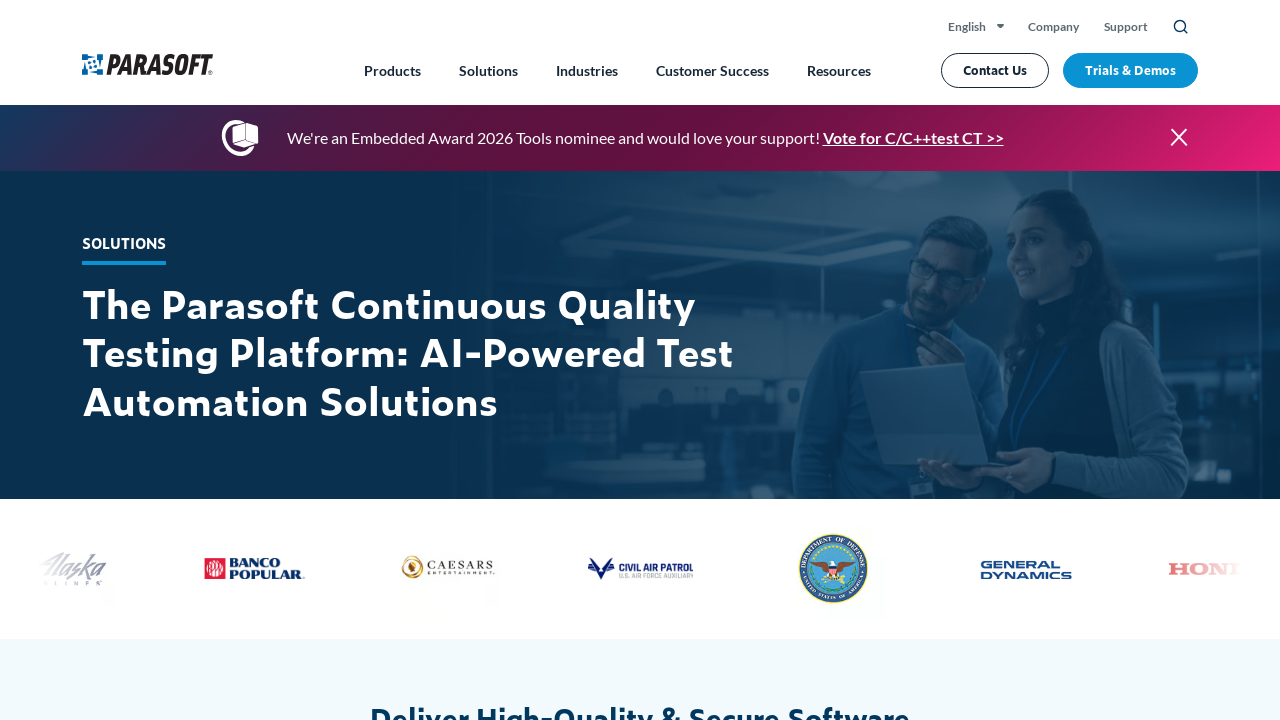